Tests JavaScript confirm alert handling by clicking a button that triggers a confirm dialog, accepting the alert, and verifying the result message is displayed correctly.

Starting URL: https://the-internet.herokuapp.com/javascript_alerts

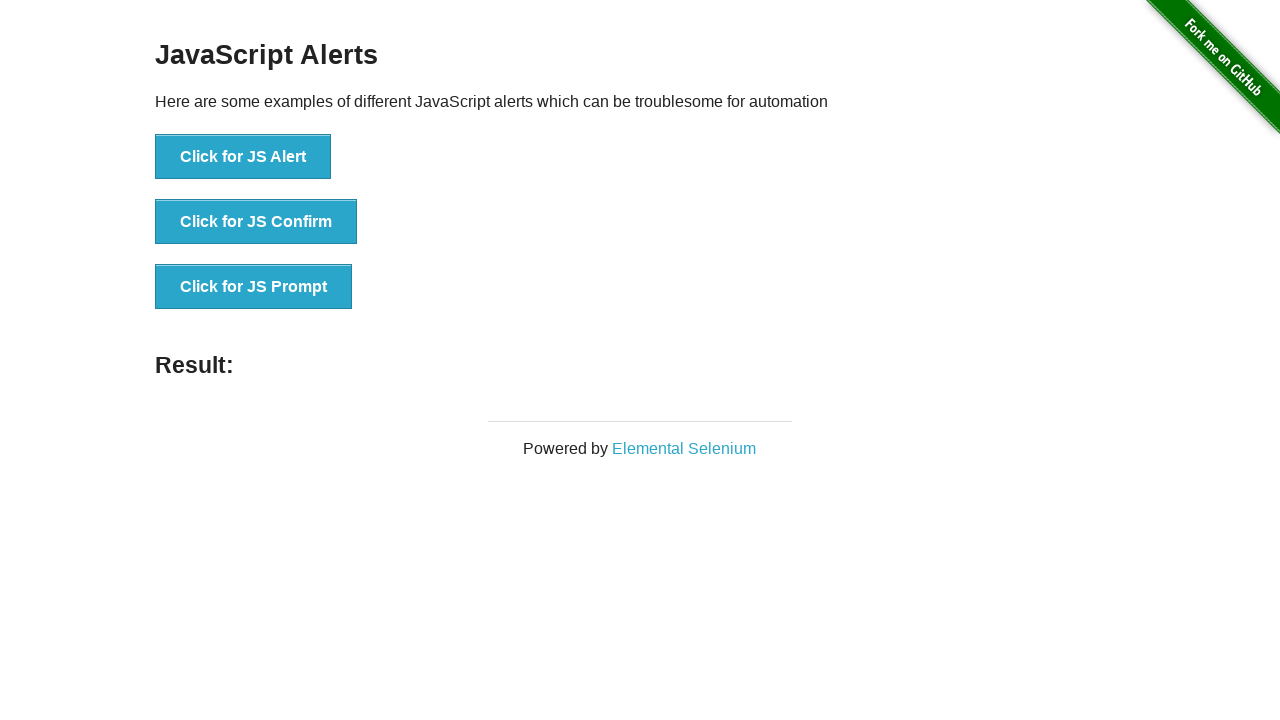

Clicked the 'Click for JS Confirm' button at (256, 222) on button[onclick='jsConfirm()']
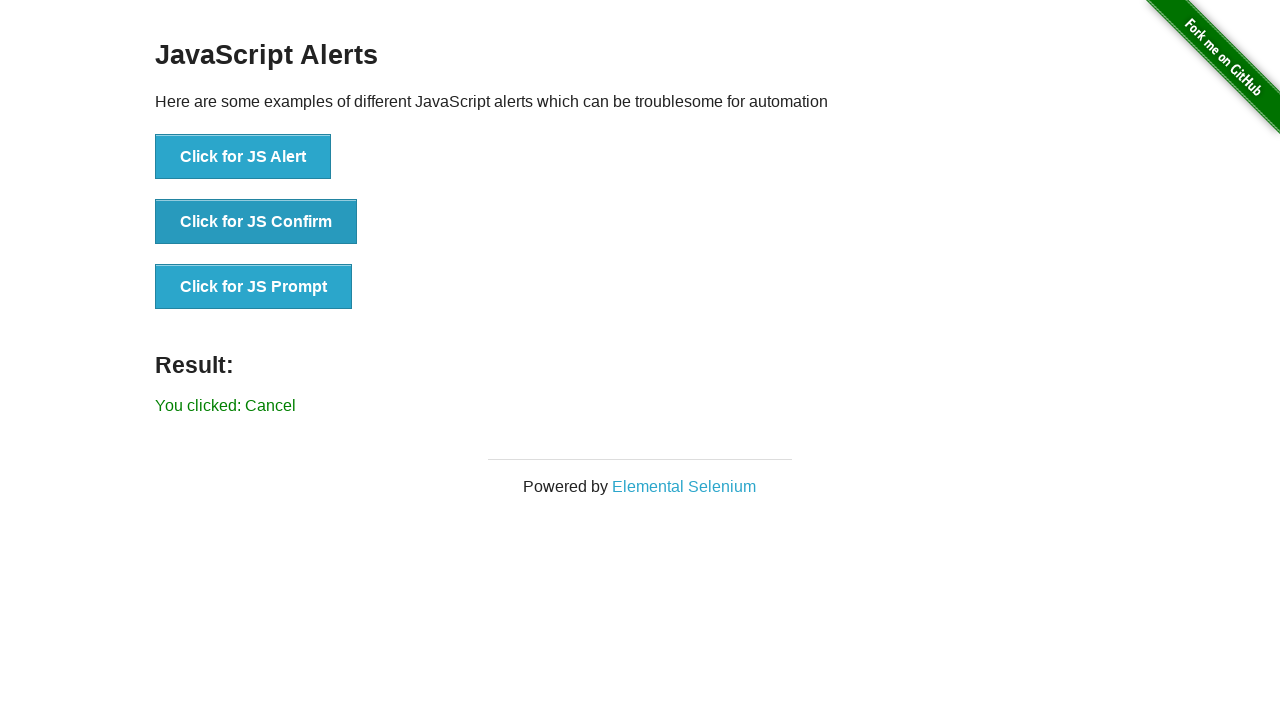

Set up dialog handler to accept confirm alerts
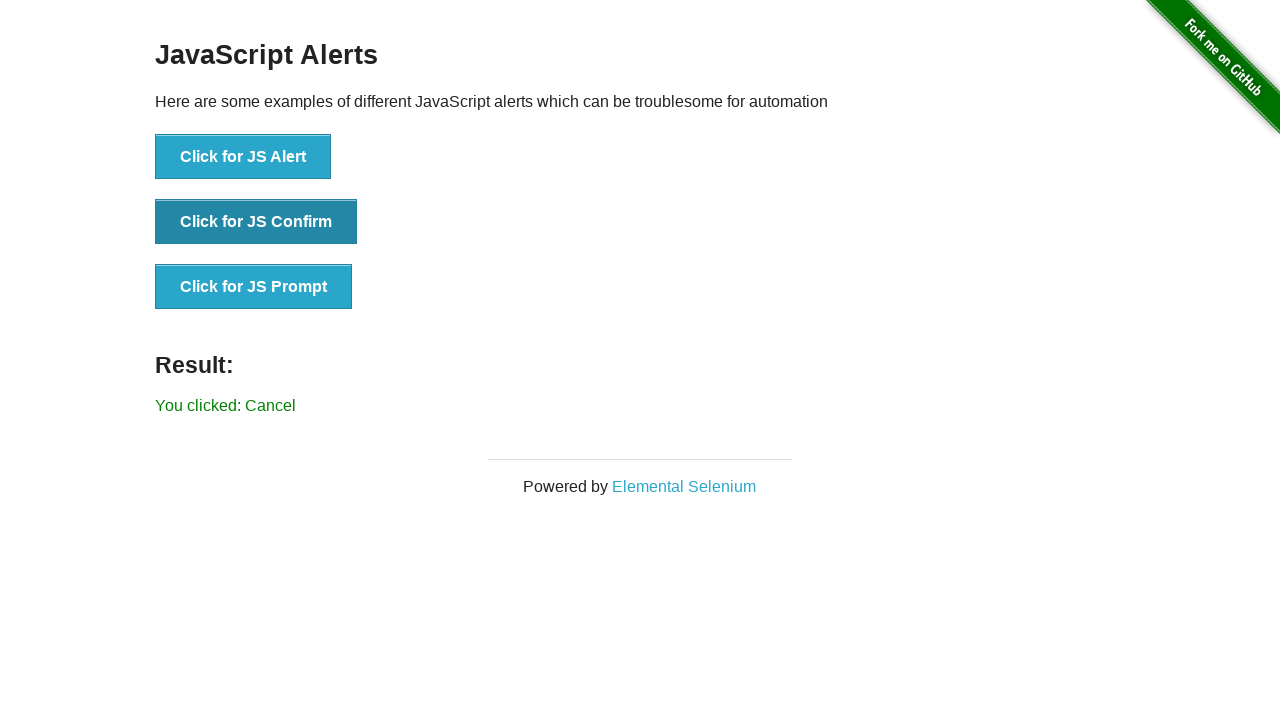

Clicked the 'Click for JS Confirm' button again to trigger the dialog with handler ready at (256, 222) on button[onclick='jsConfirm()']
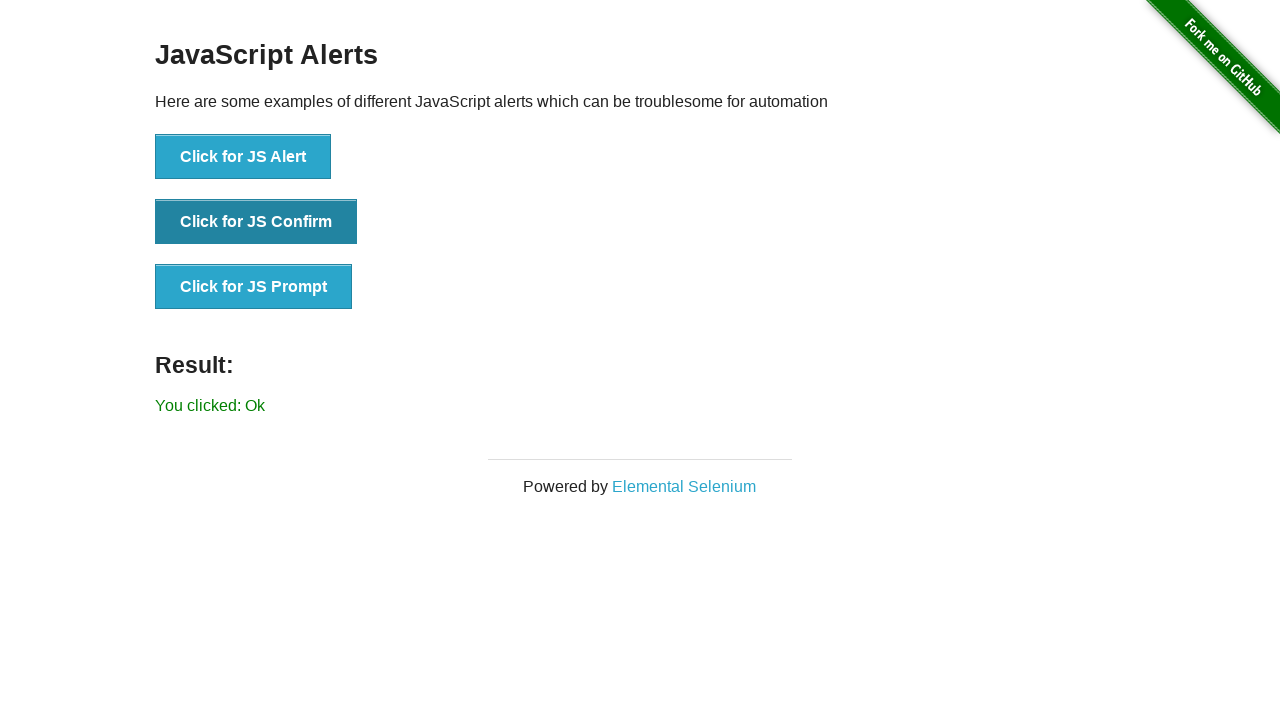

Result message element loaded after accepting the confirm dialog
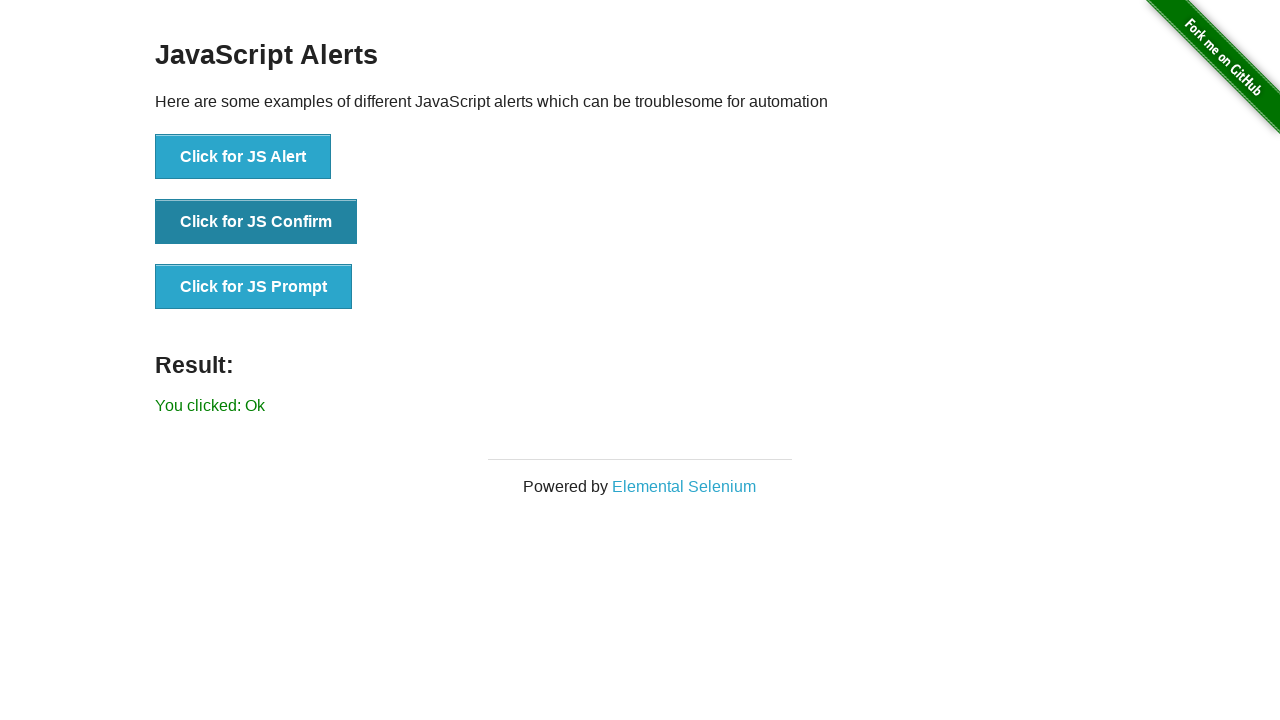

Retrieved result message text
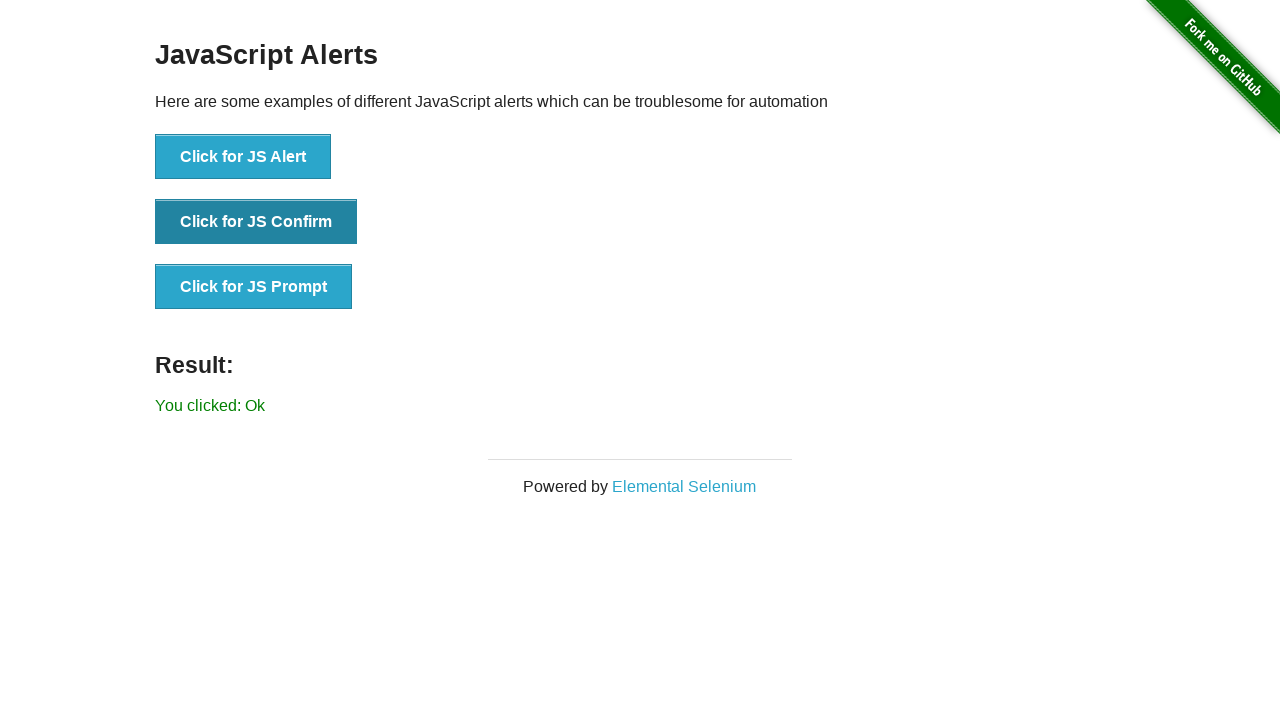

Verified result message displays 'You clicked: Ok' confirming the alert was accepted
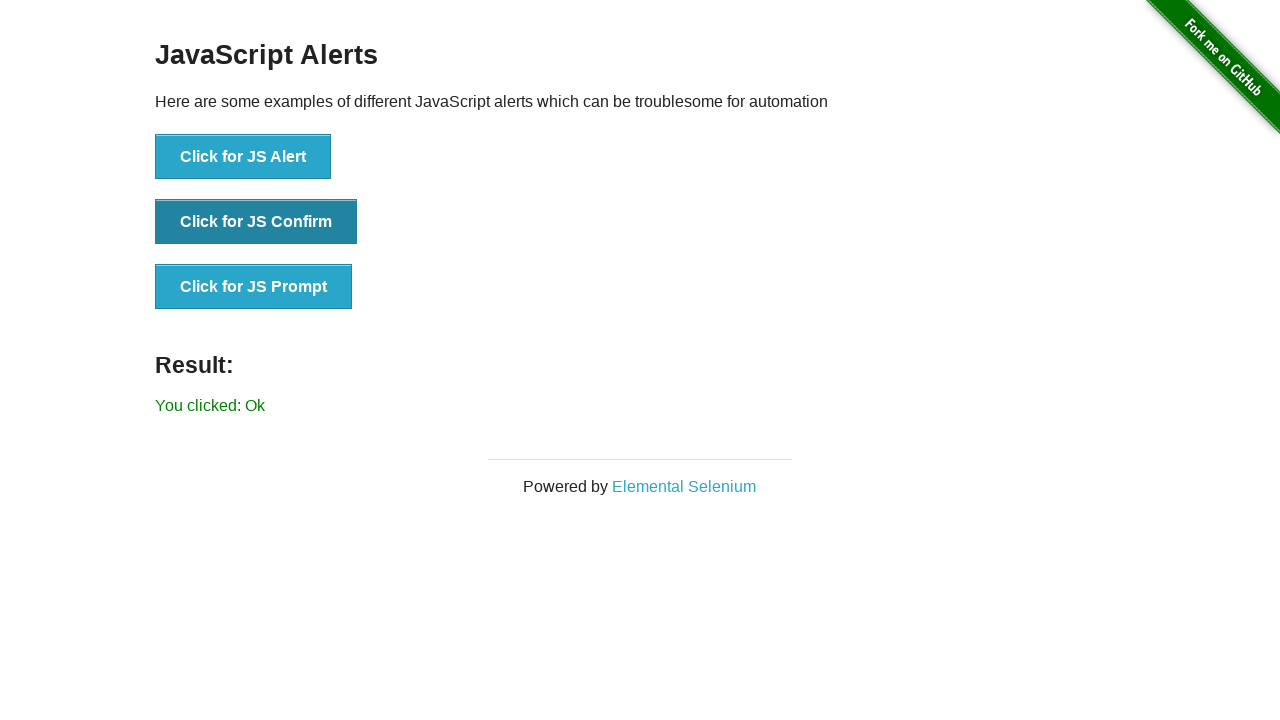

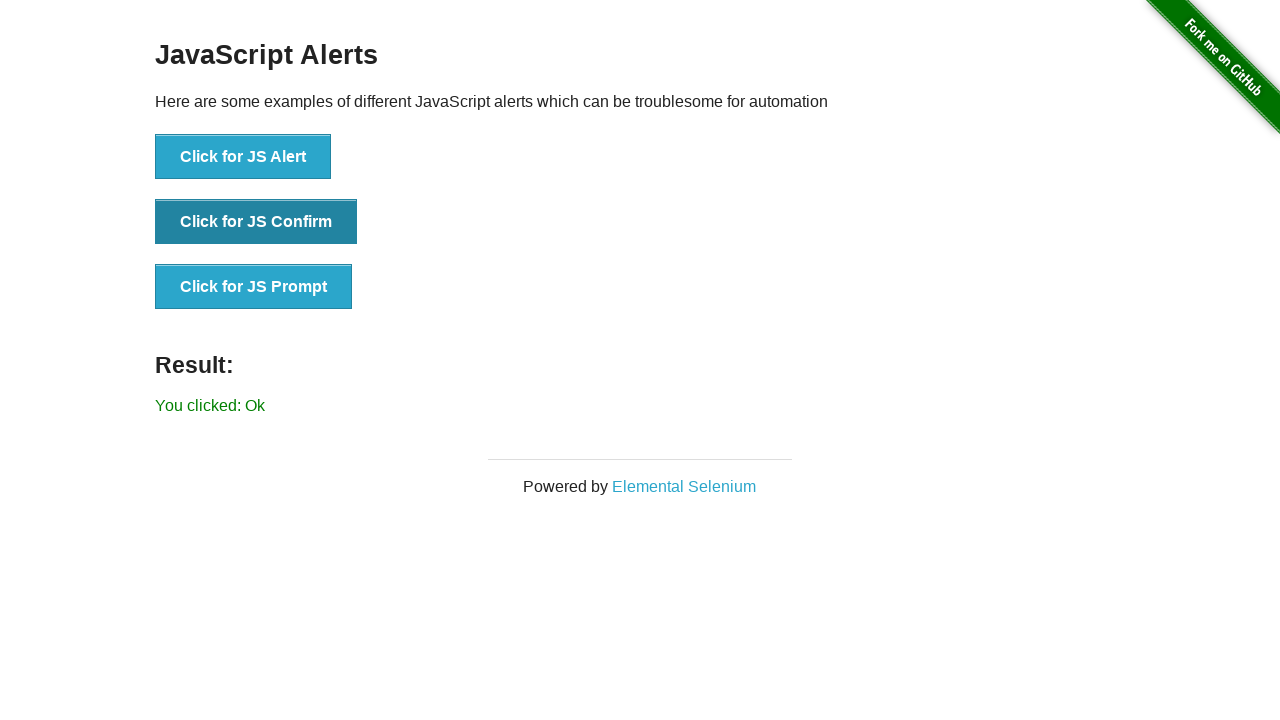